Navigates to the Zappos homepage and waits for the page to load completely

Starting URL: https://www.zappos.com/

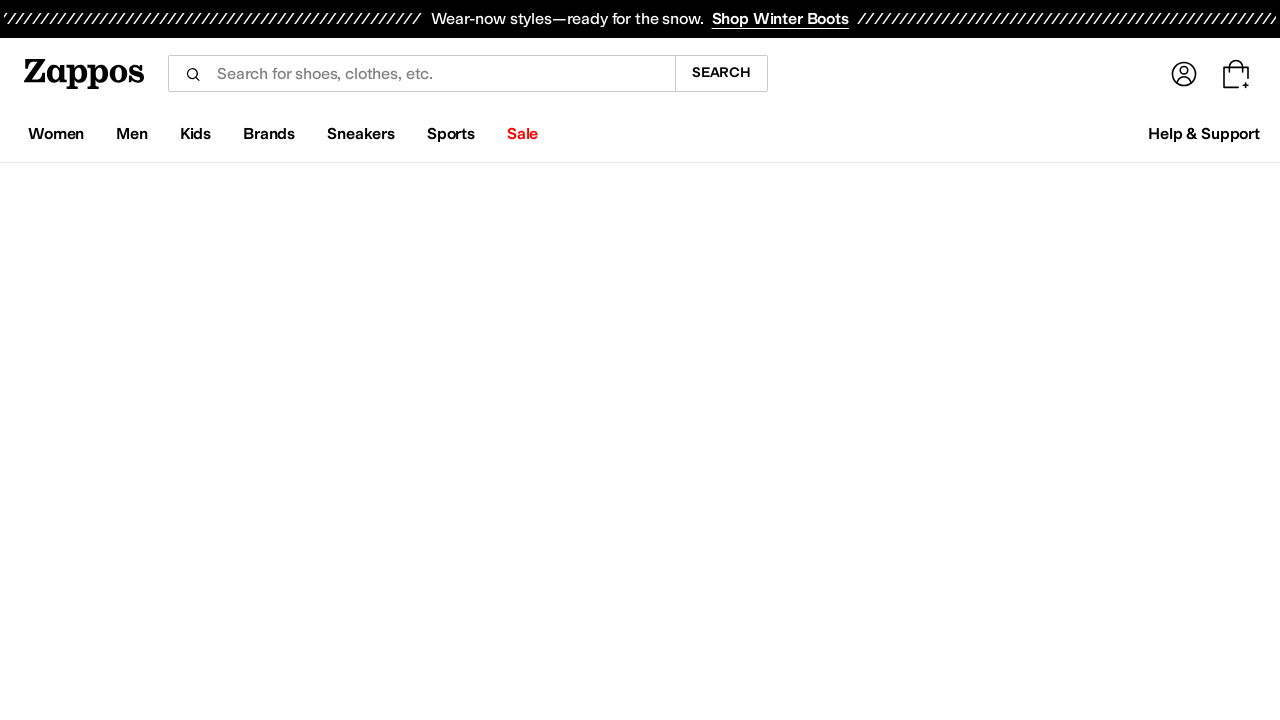

Waited for page DOM to be fully loaded on Zappos homepage
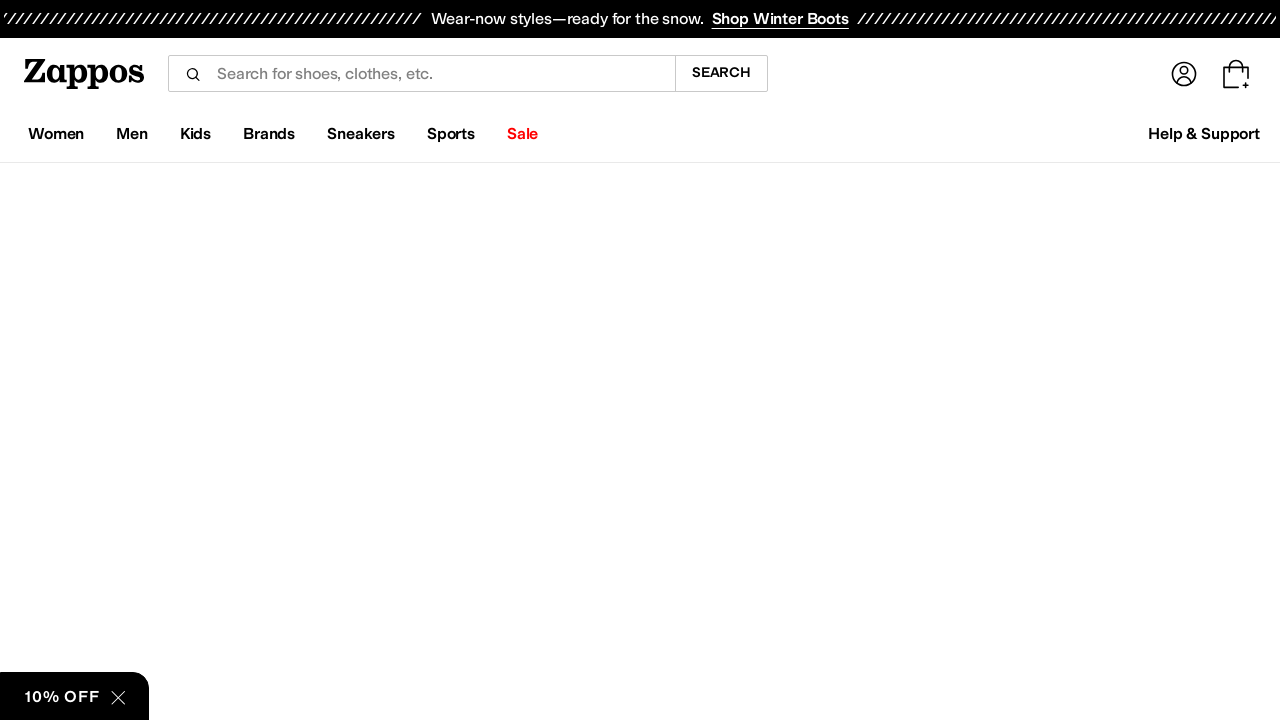

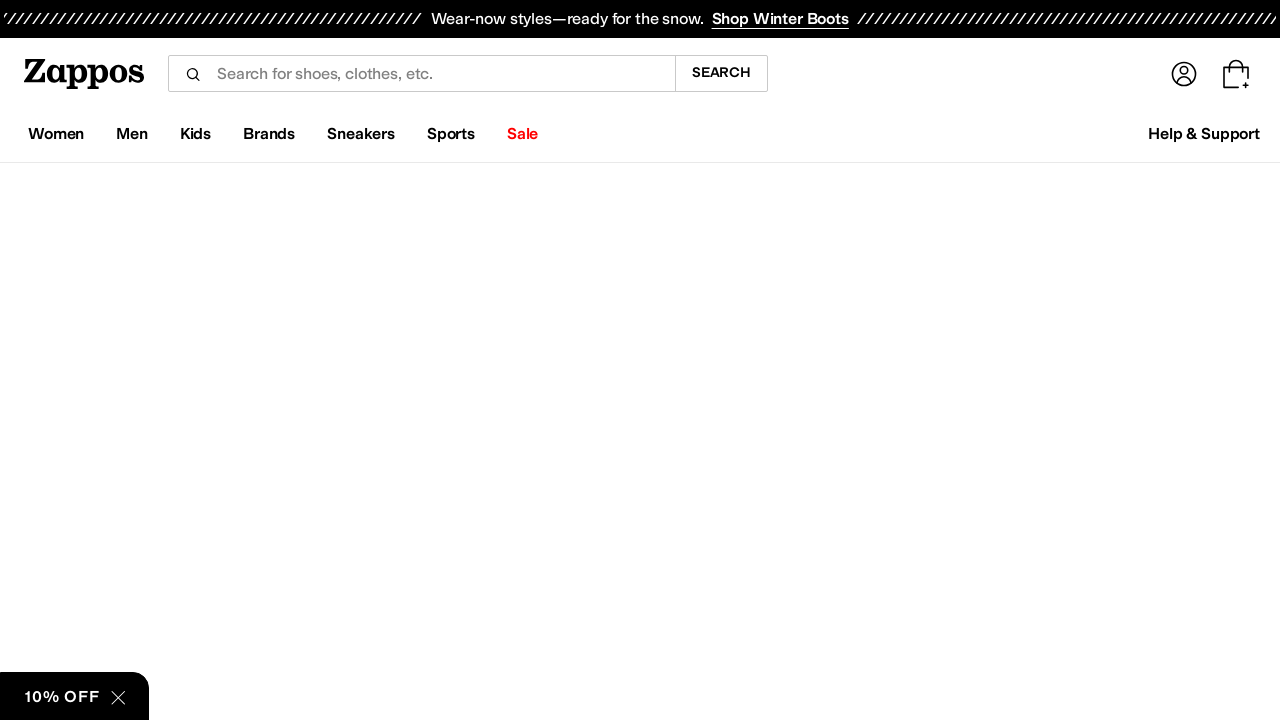